Tests keyboard copy-paste functionality by typing text in the first name field, selecting and copying it, then pasting it into the last name field using keyboard shortcuts.

Starting URL: http://demo.automationtesting.in/Register.html

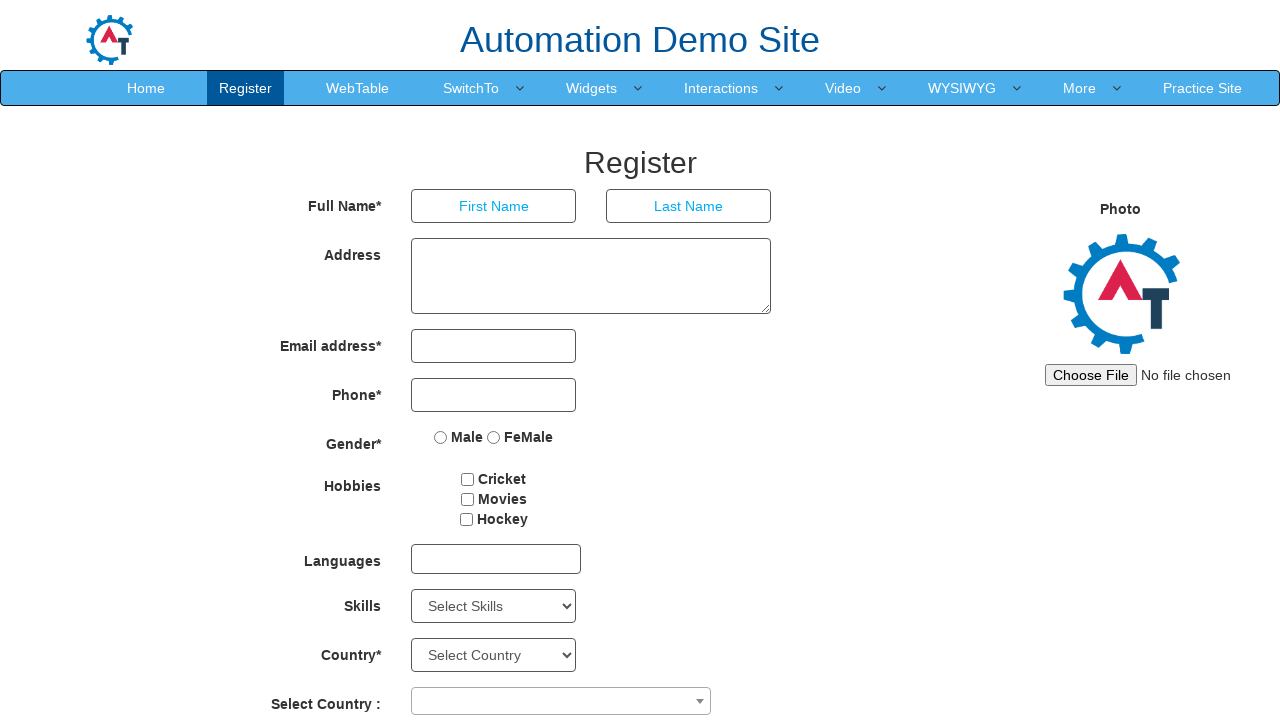

Located first name input field
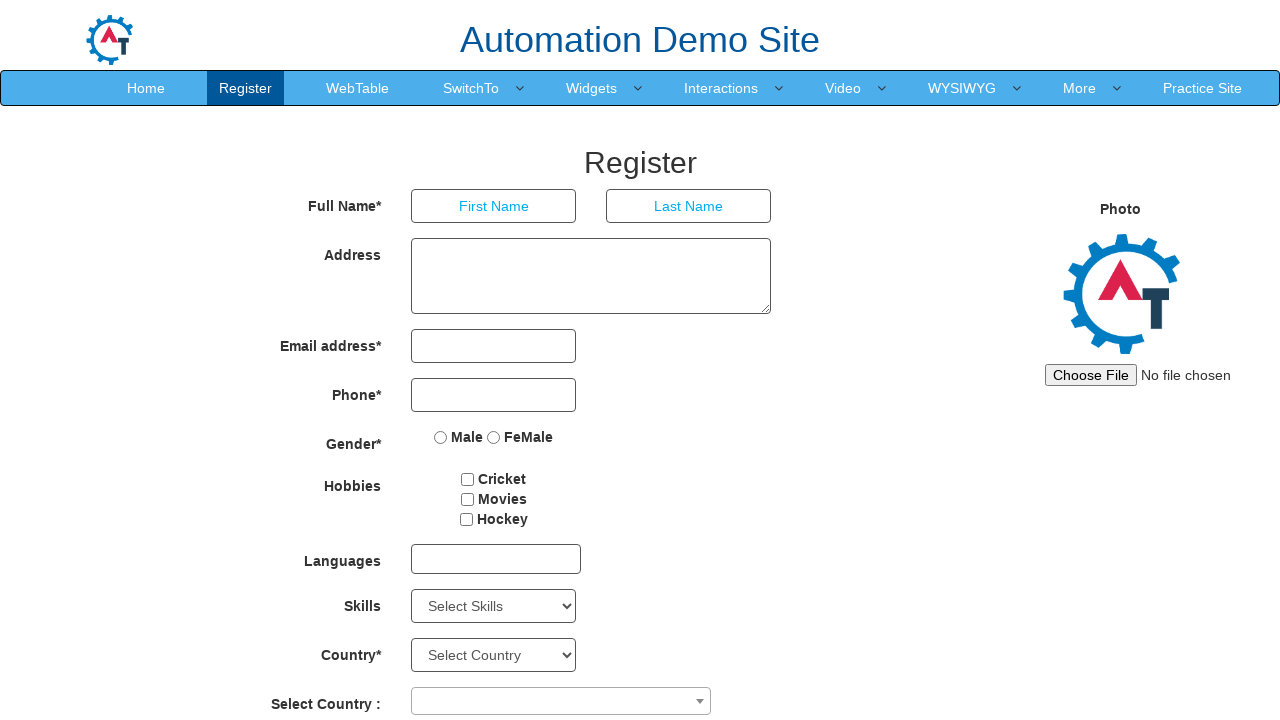

Located last name input field
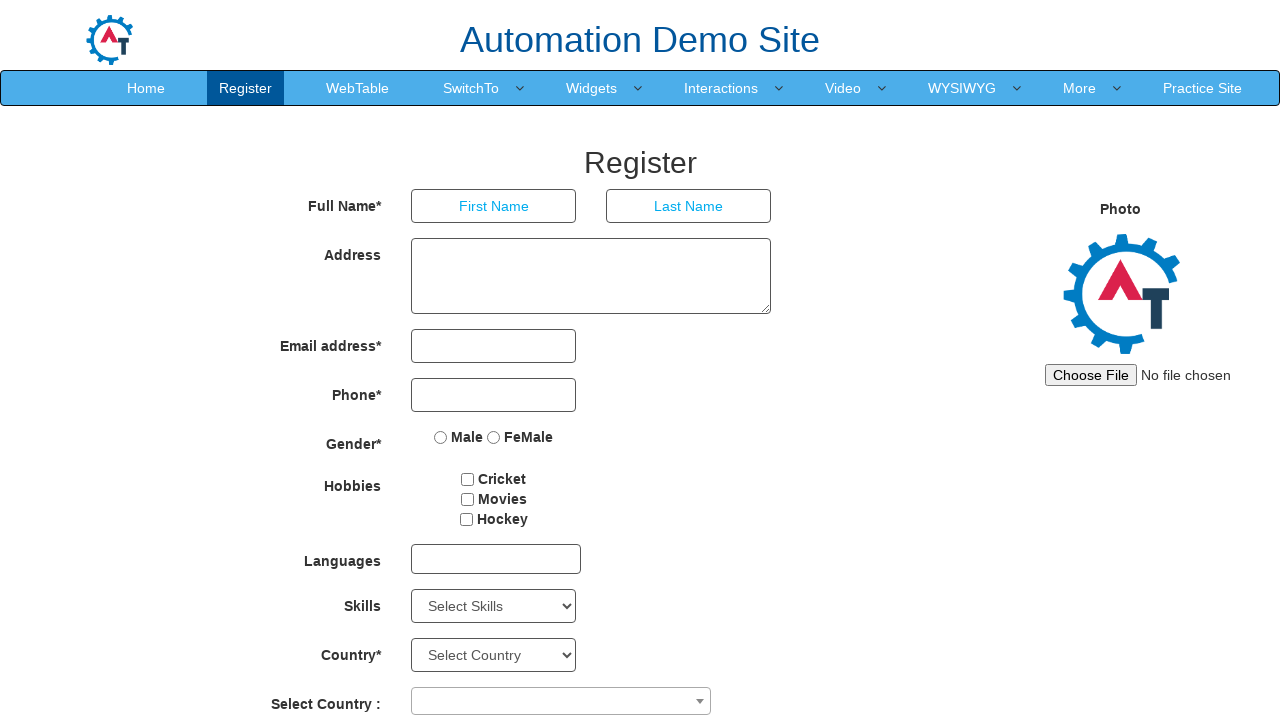

Typed 'admin' in first name field on input[placeholder='First Name']
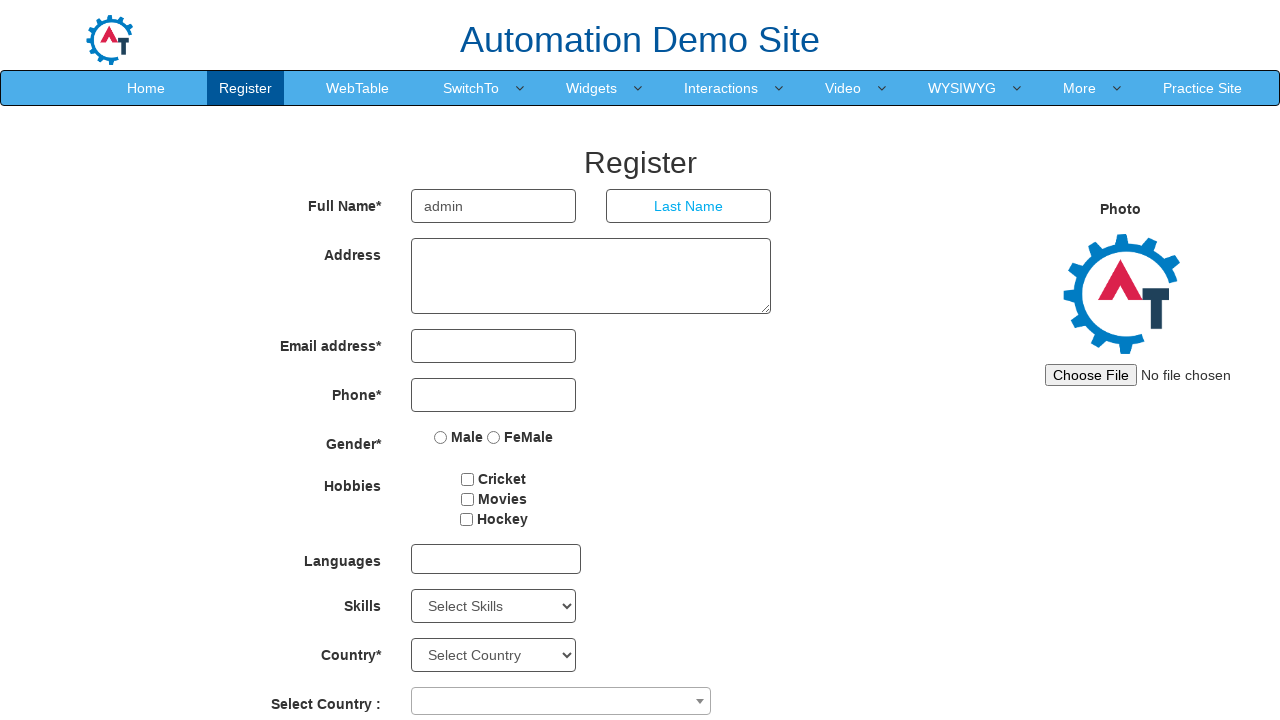

Clicked on first name field to focus at (494, 206) on input[placeholder='First Name']
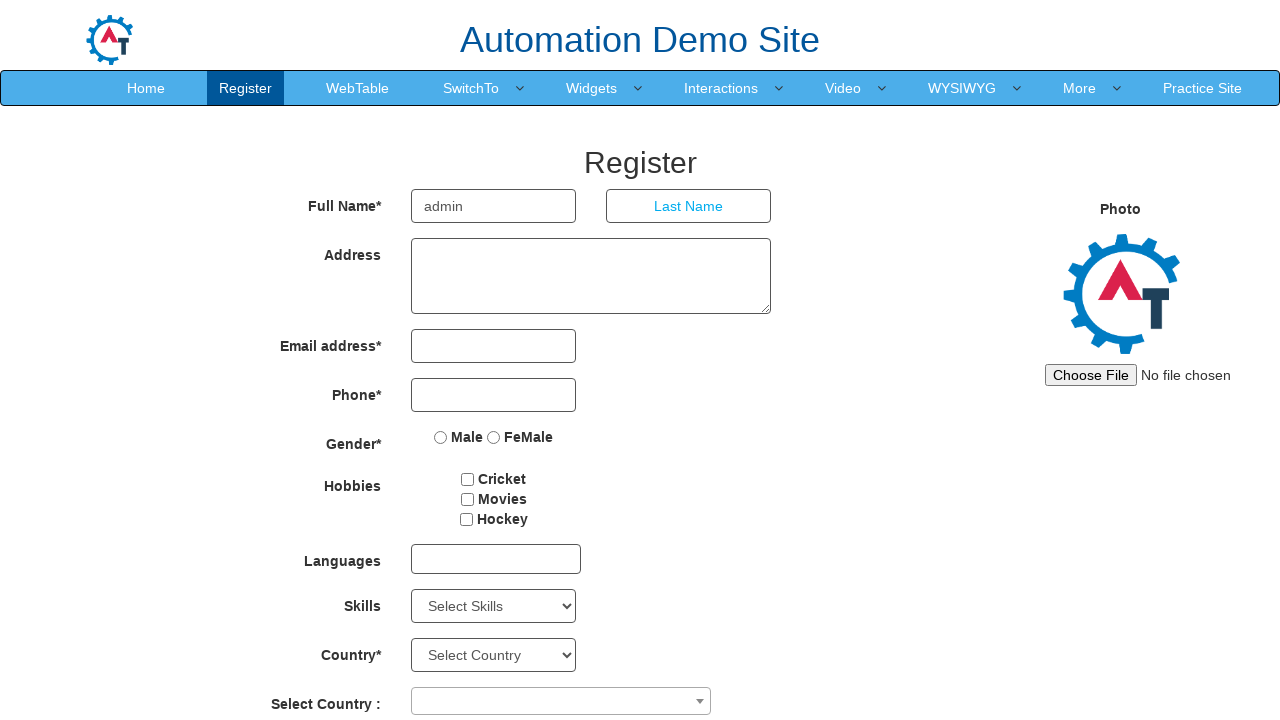

Selected all text in first name field using Ctrl+A on input[placeholder='First Name']
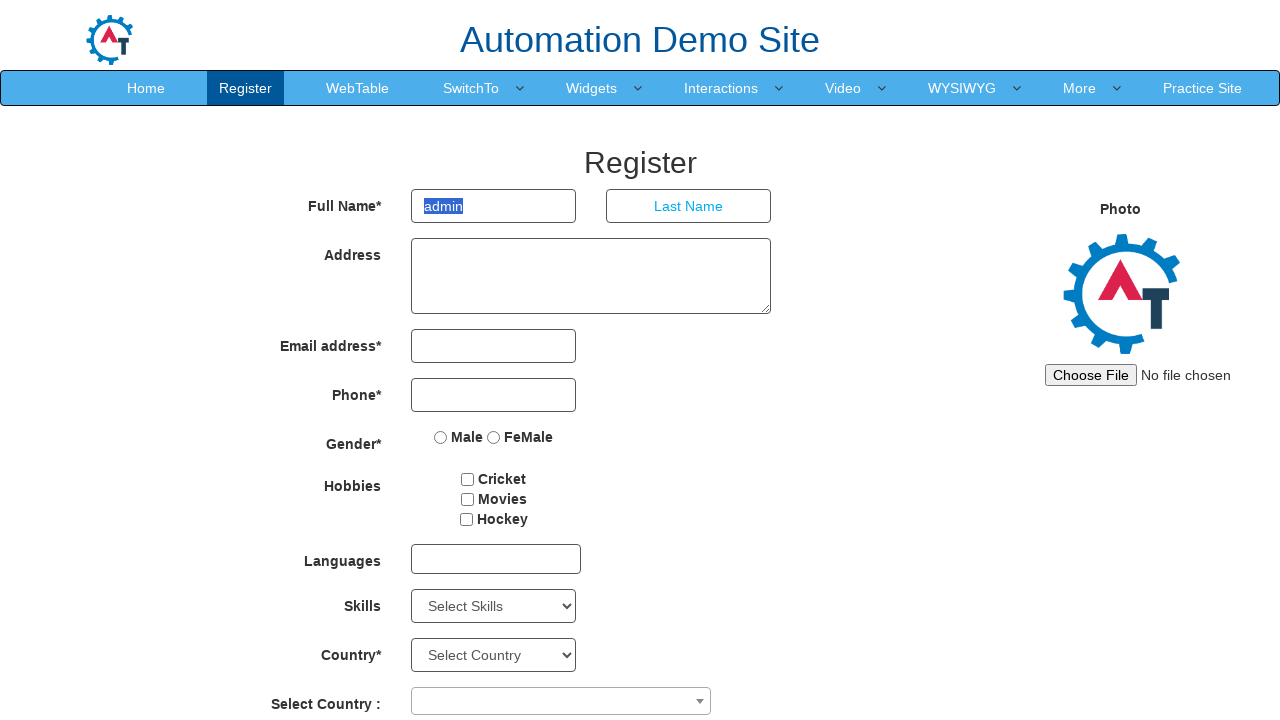

Copied text from first name field using Ctrl+C on input[placeholder='First Name']
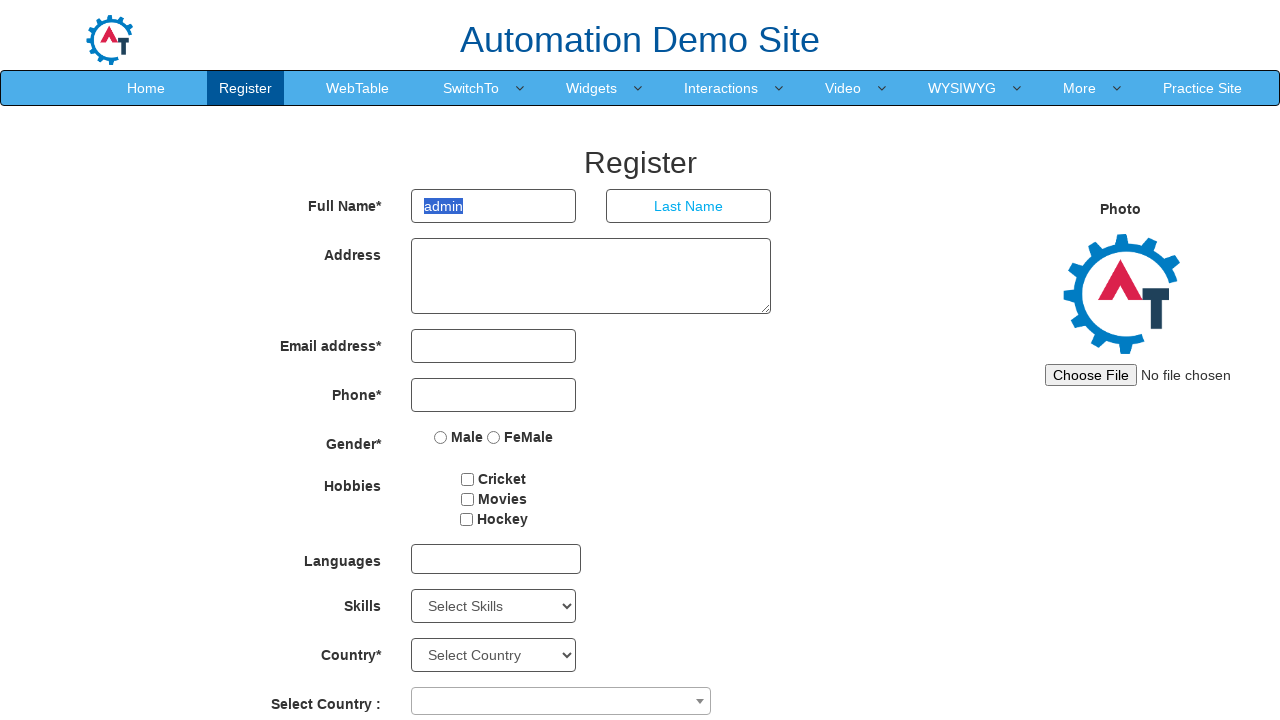

Clicked on last name field to focus at (689, 206) on input[placeholder='Last Name']
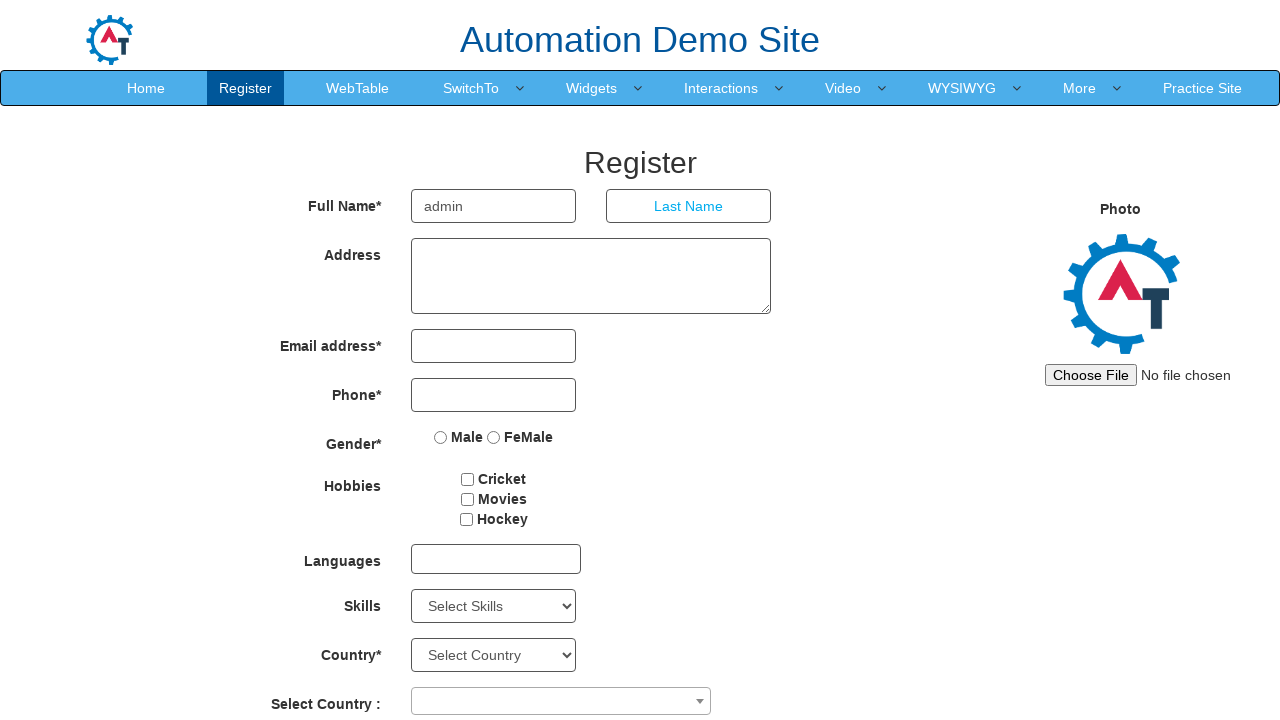

Pasted copied text into last name field using Ctrl+V on input[placeholder='Last Name']
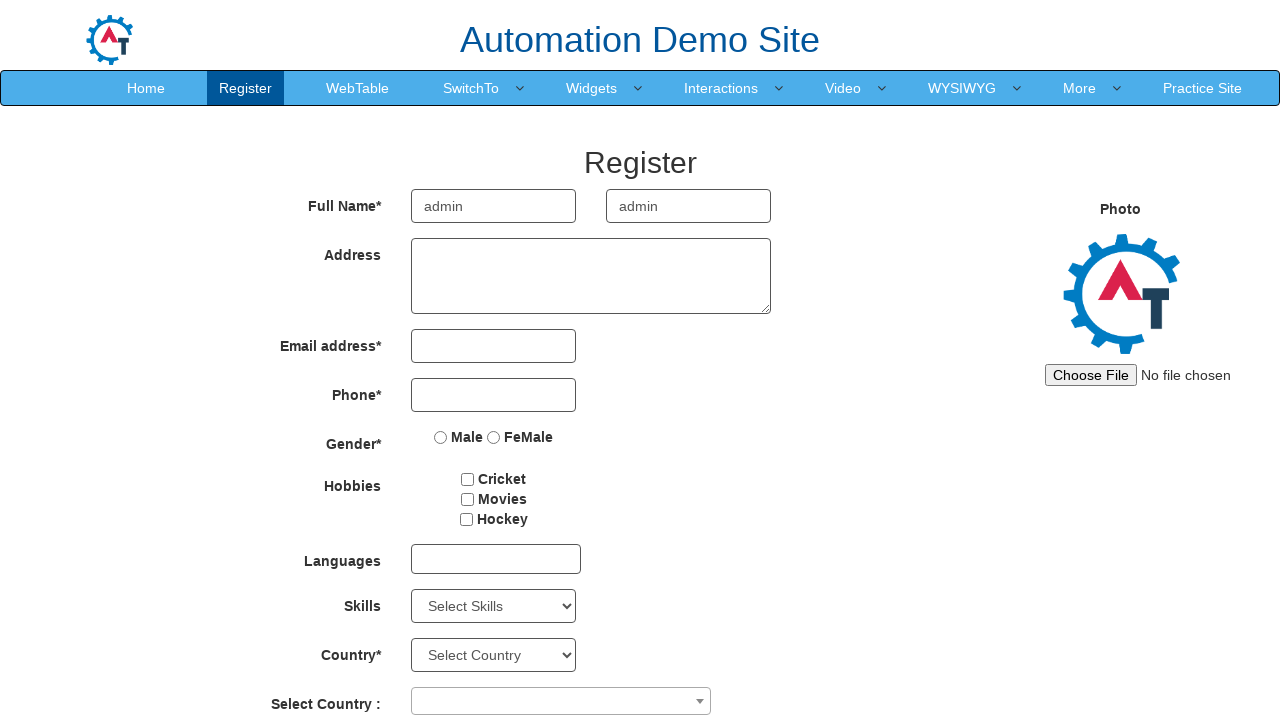

Waited 1 second to observe the paste result
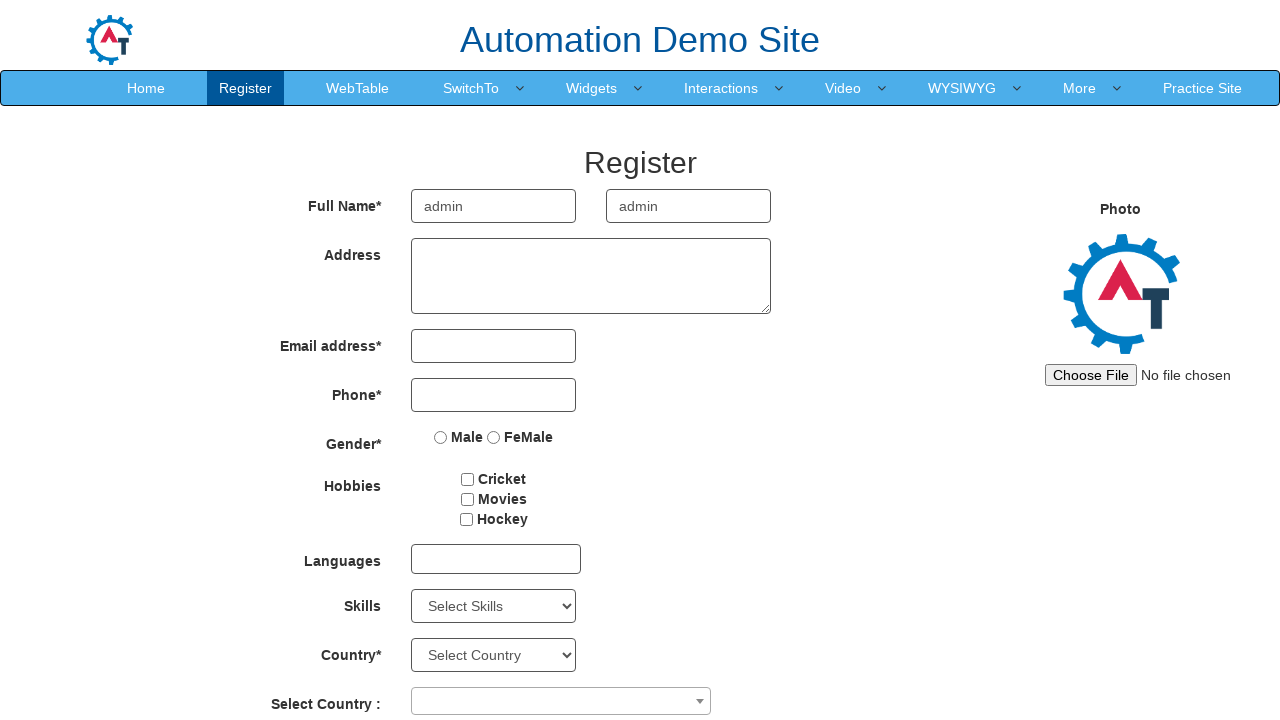

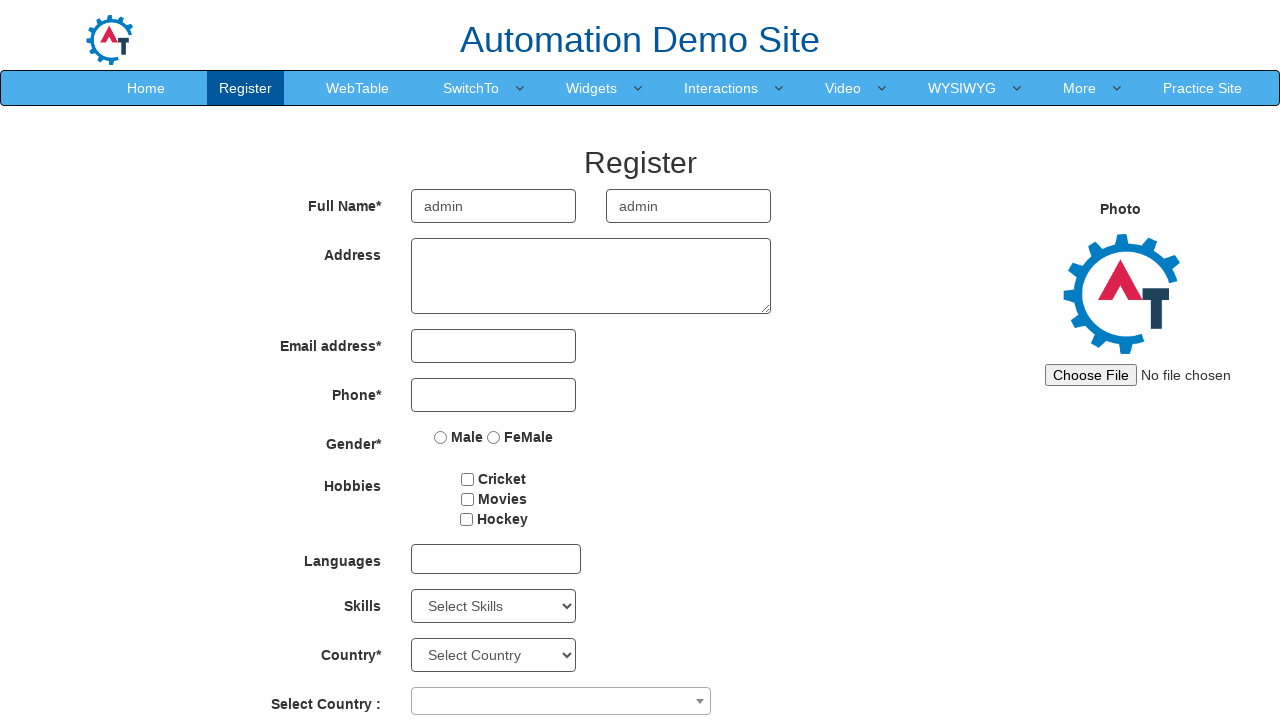